Tests scrolling functionality by scrolling to the footer element and verifying the scroll position changes

Starting URL: https://webdriver.io/

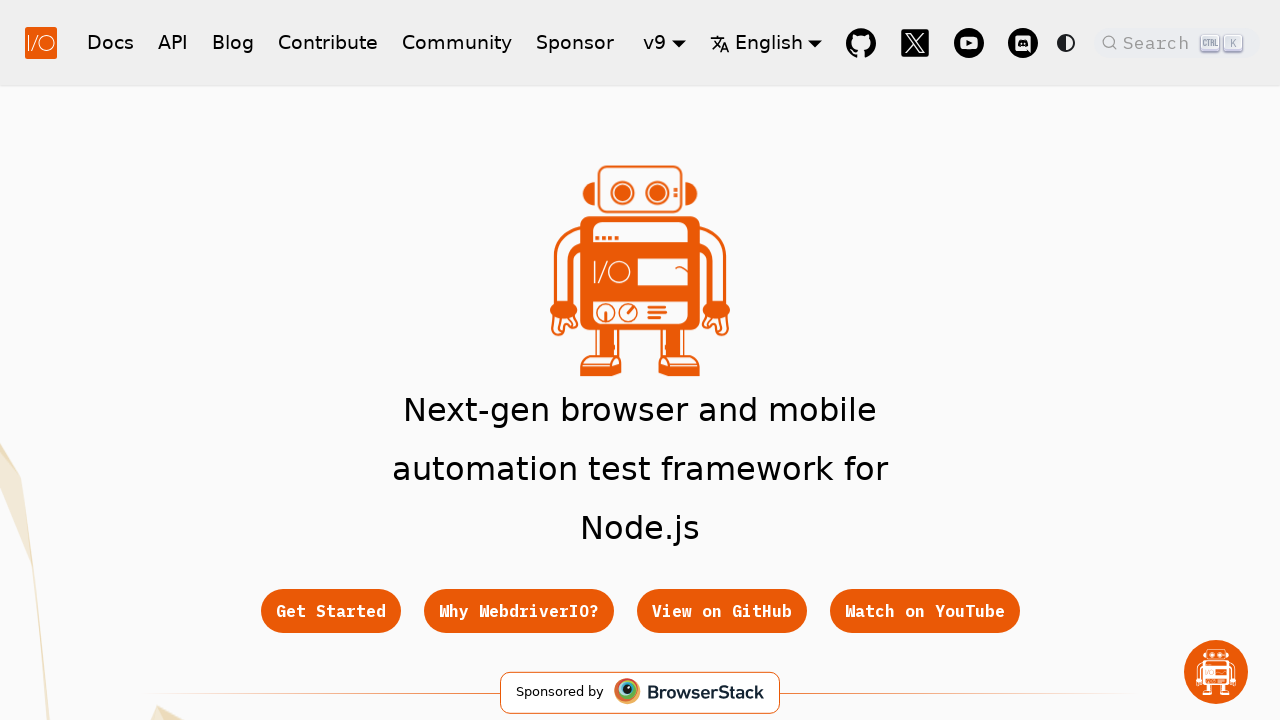

Retrieved initial scroll position from top of page
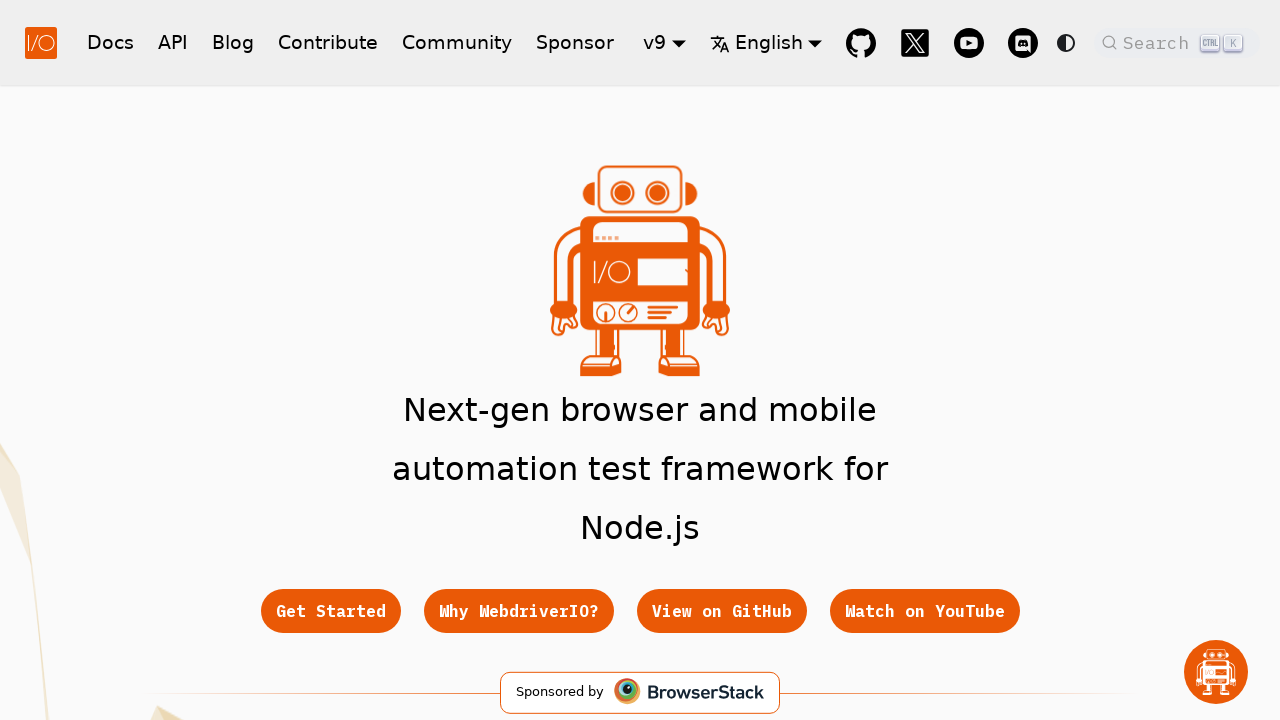

Verified initial scroll position is [0, 0] at top
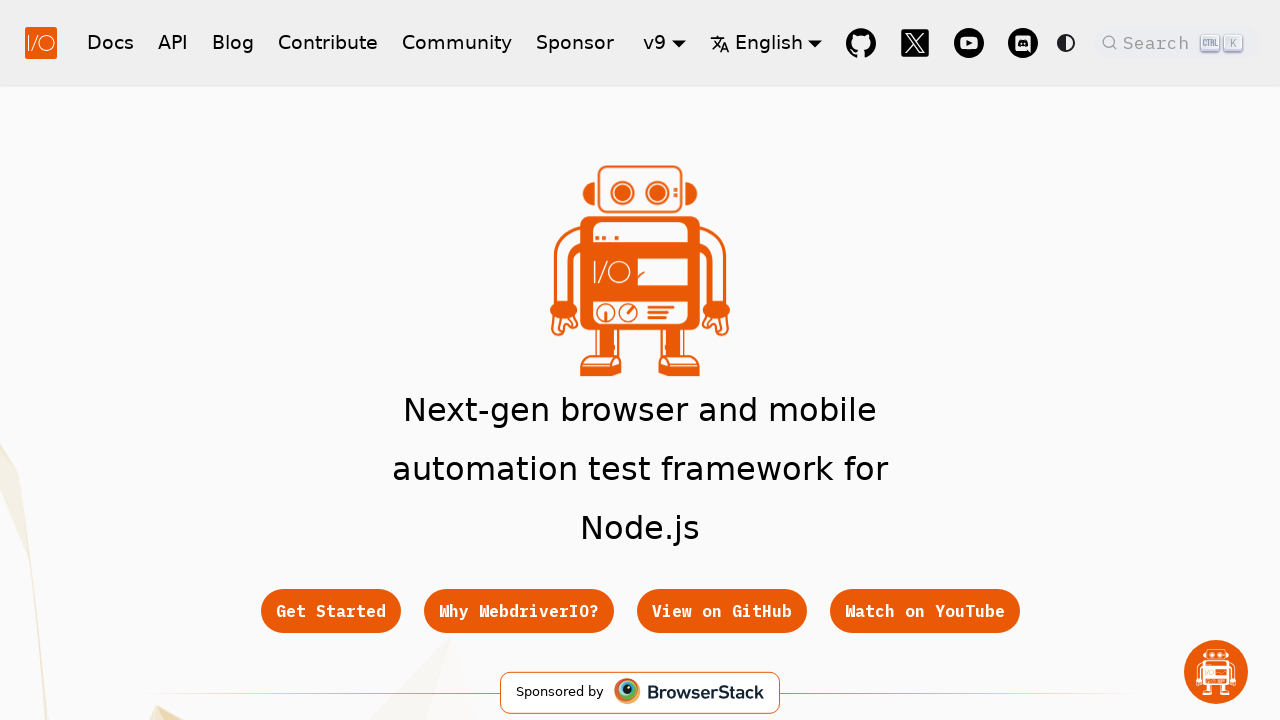

Scrolled footer element into view
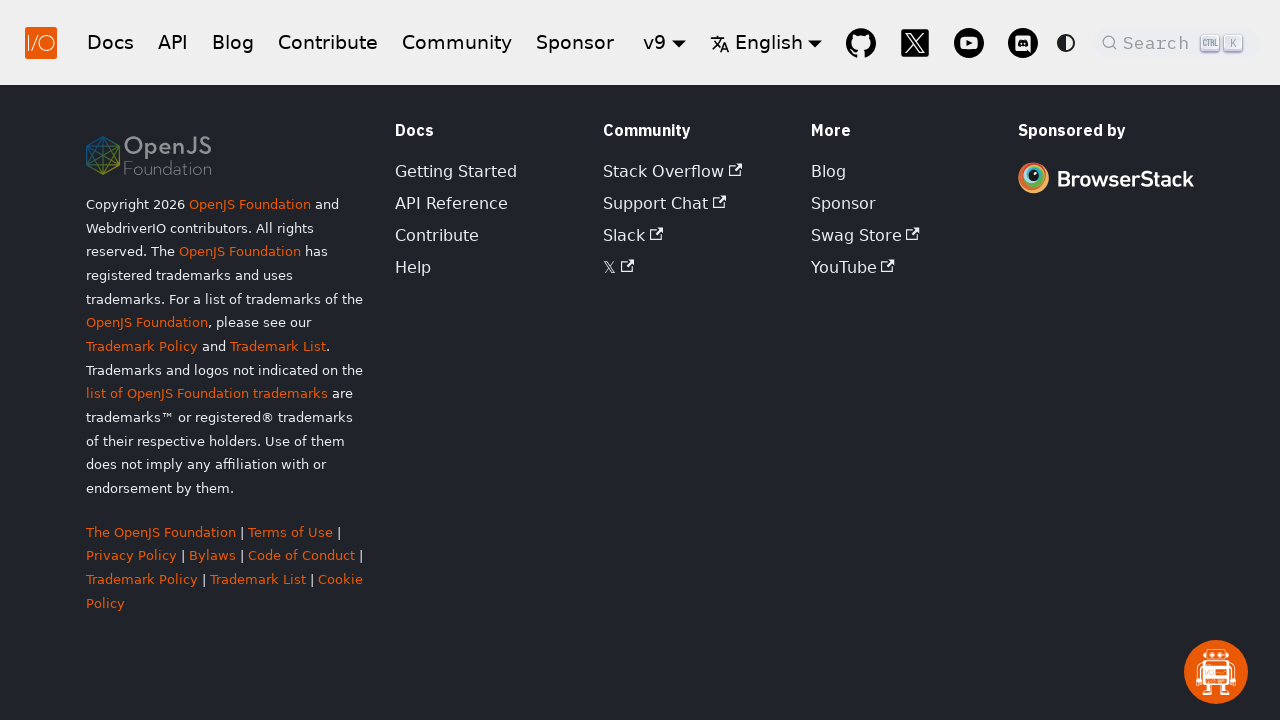

Retrieved current scroll position after scrolling
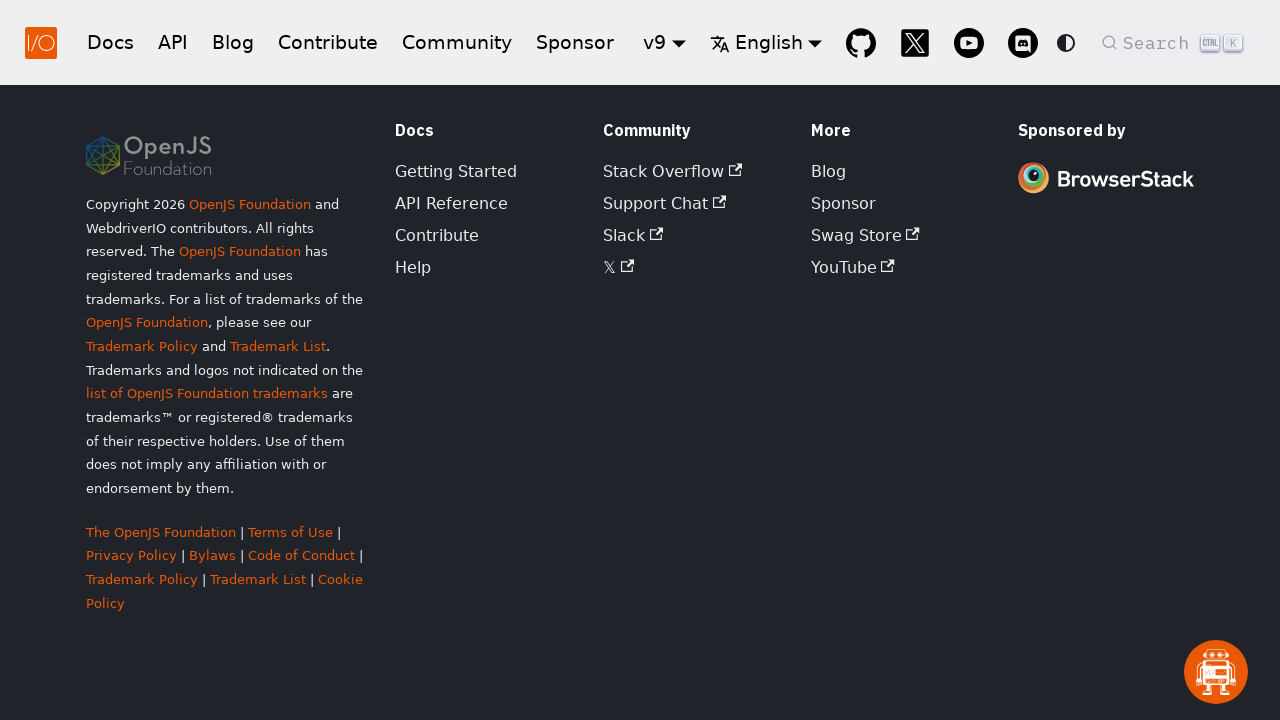

Verified vertical scroll position changed (Y > 100)
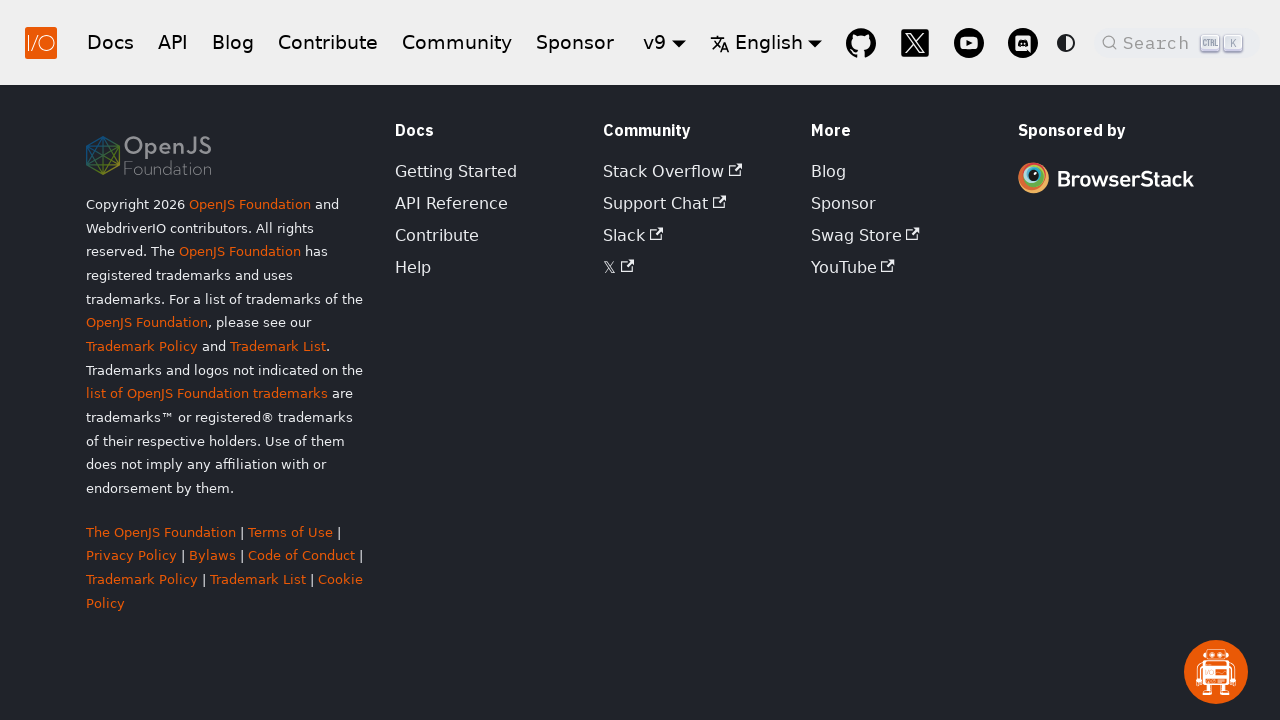

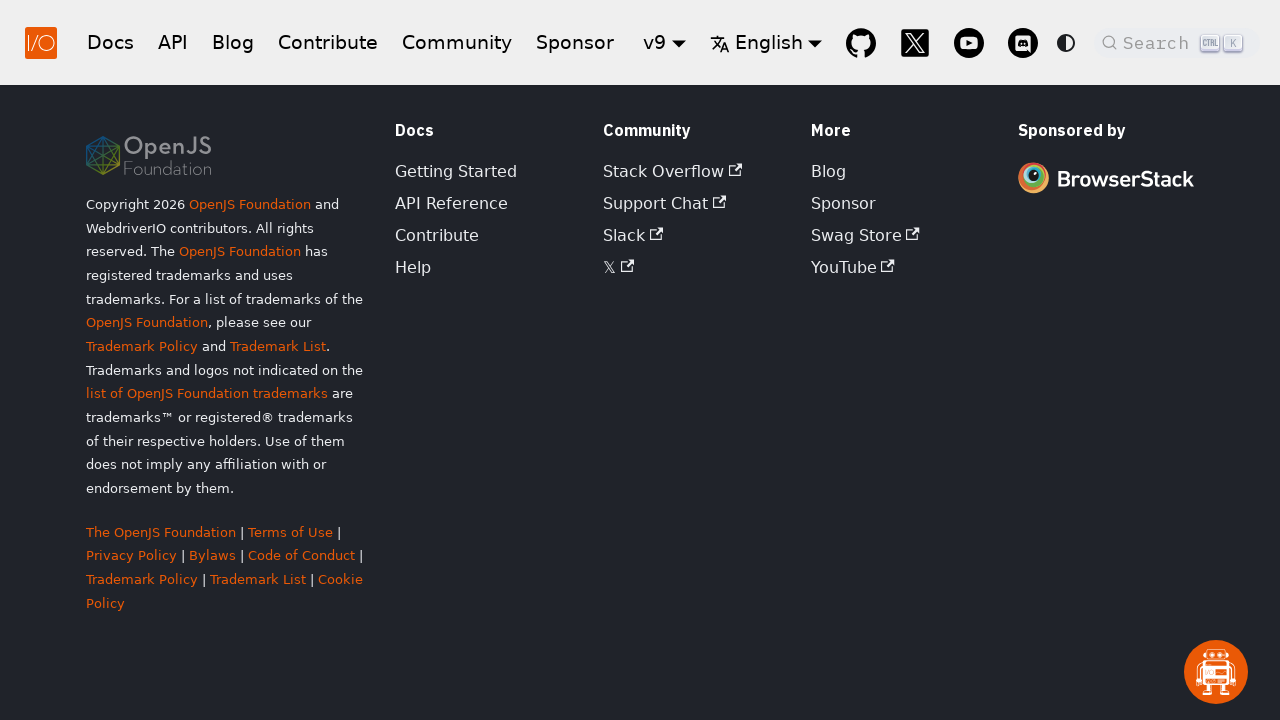